Tests login form validation by clicking submit without entering any data and verifying error messages appear for both fields

Starting URL: https://trade.mangotrade.com/en/login

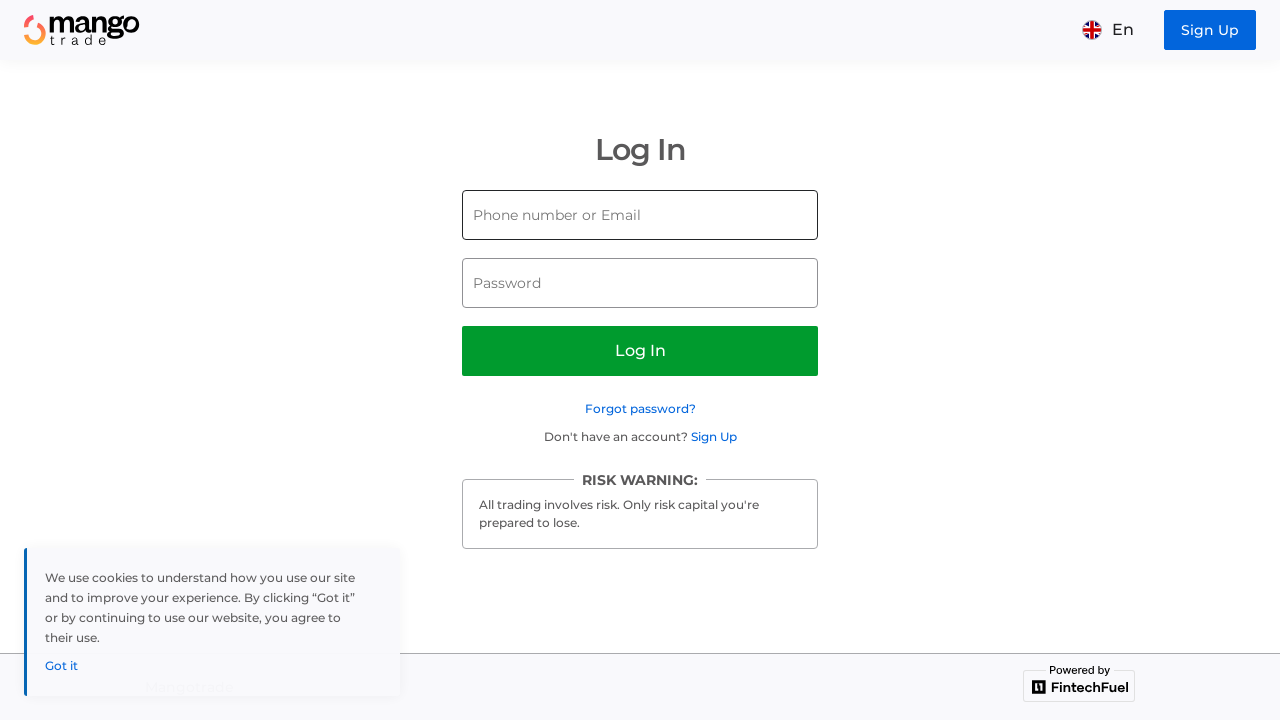

Clicked login submit button without entering any credentials at (640, 351) on [data-test-id=login-submit-button]
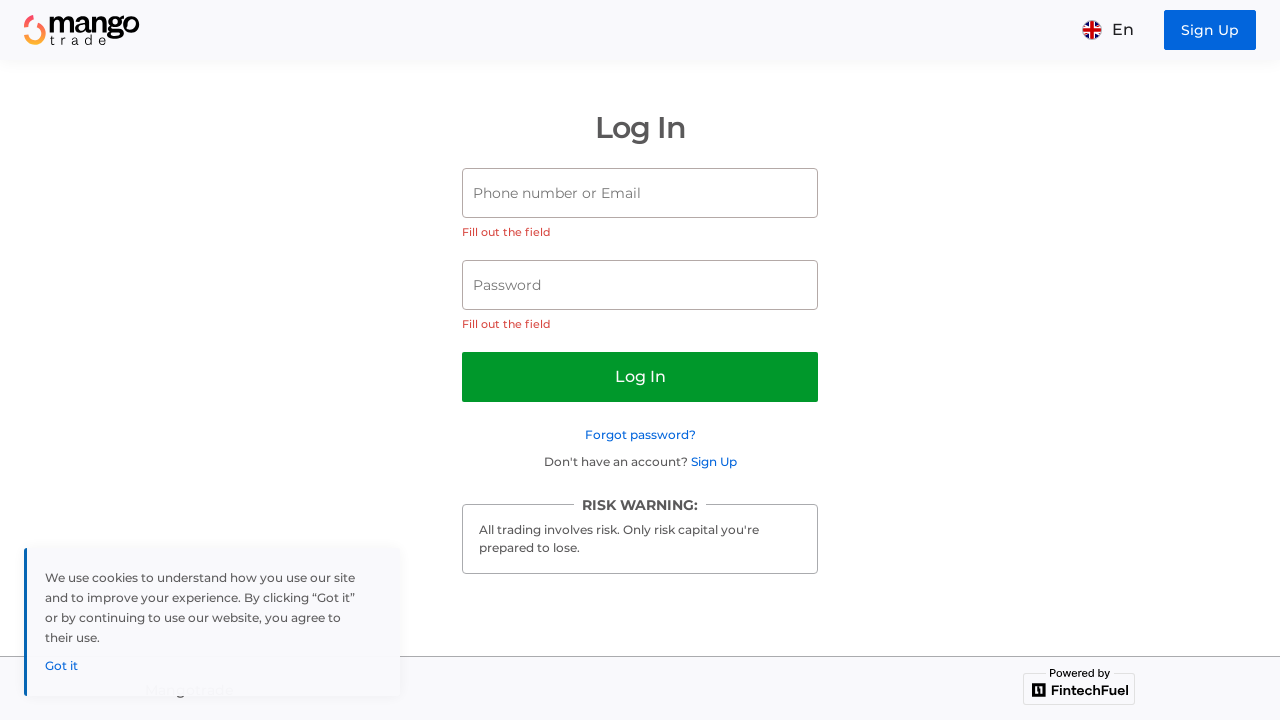

Email field error message appeared
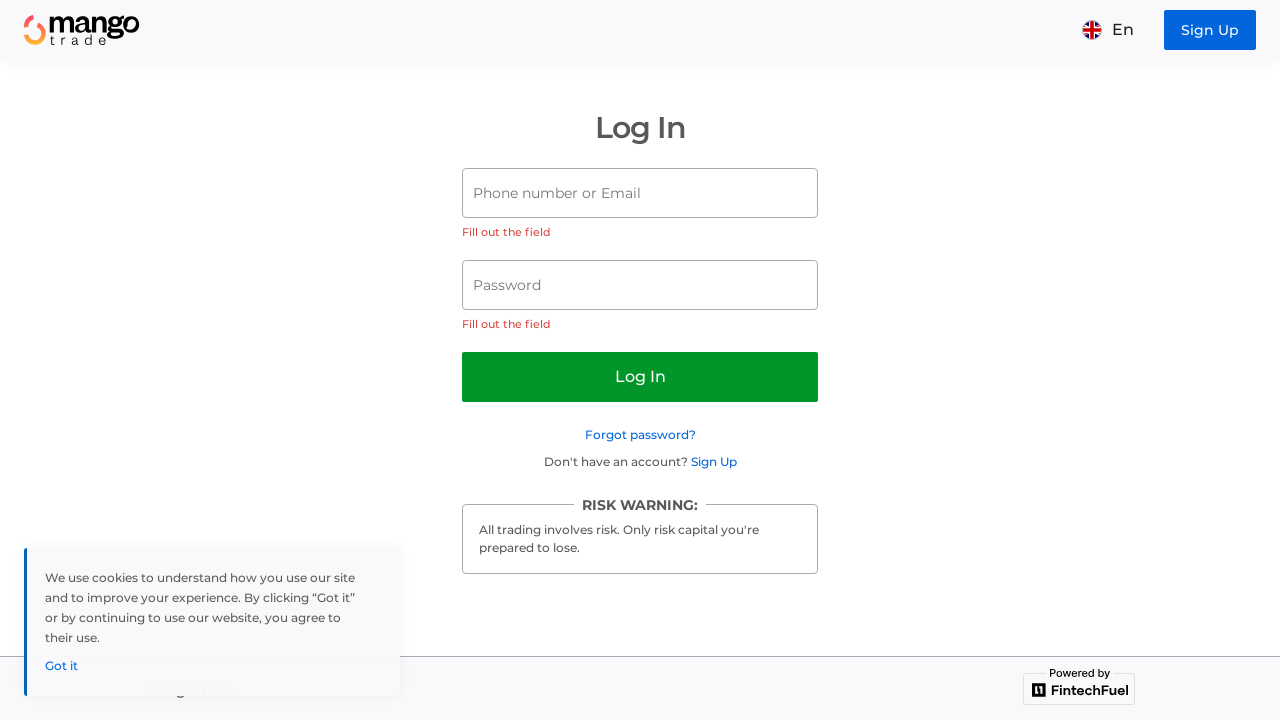

Verified email field error message contains 'Fill out the field'
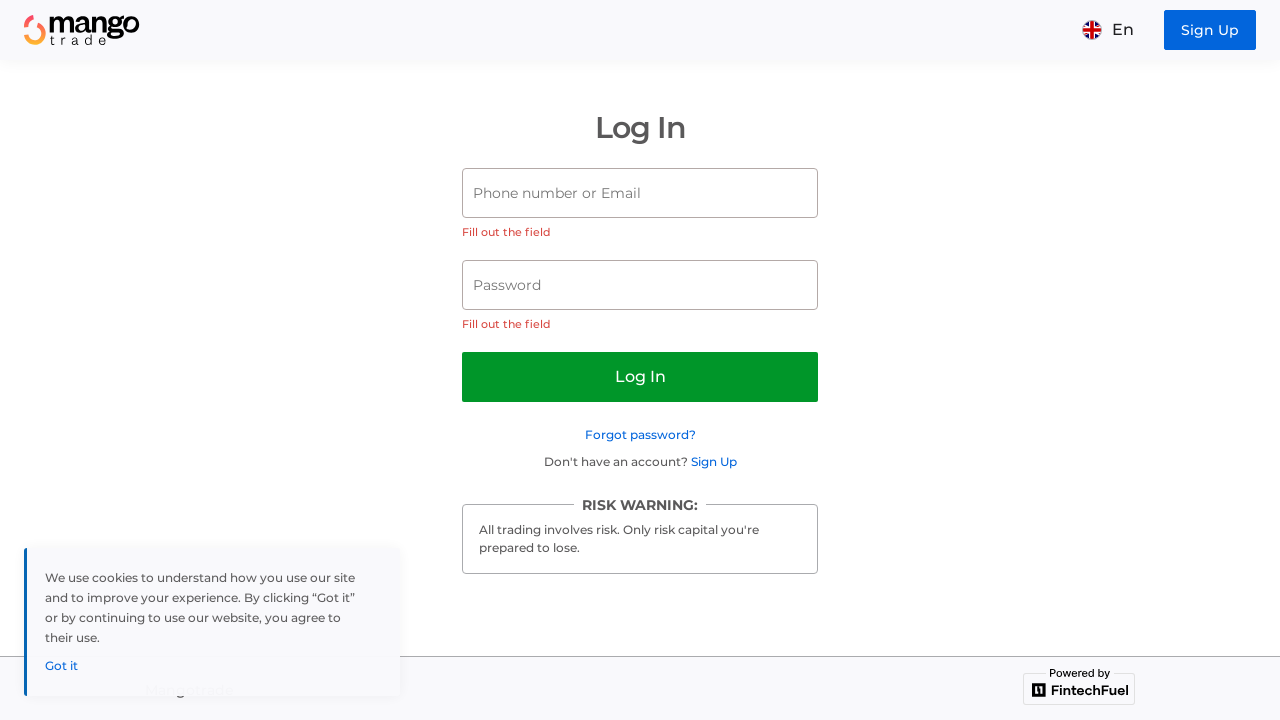

Verified password field error message contains 'Fill out the field'
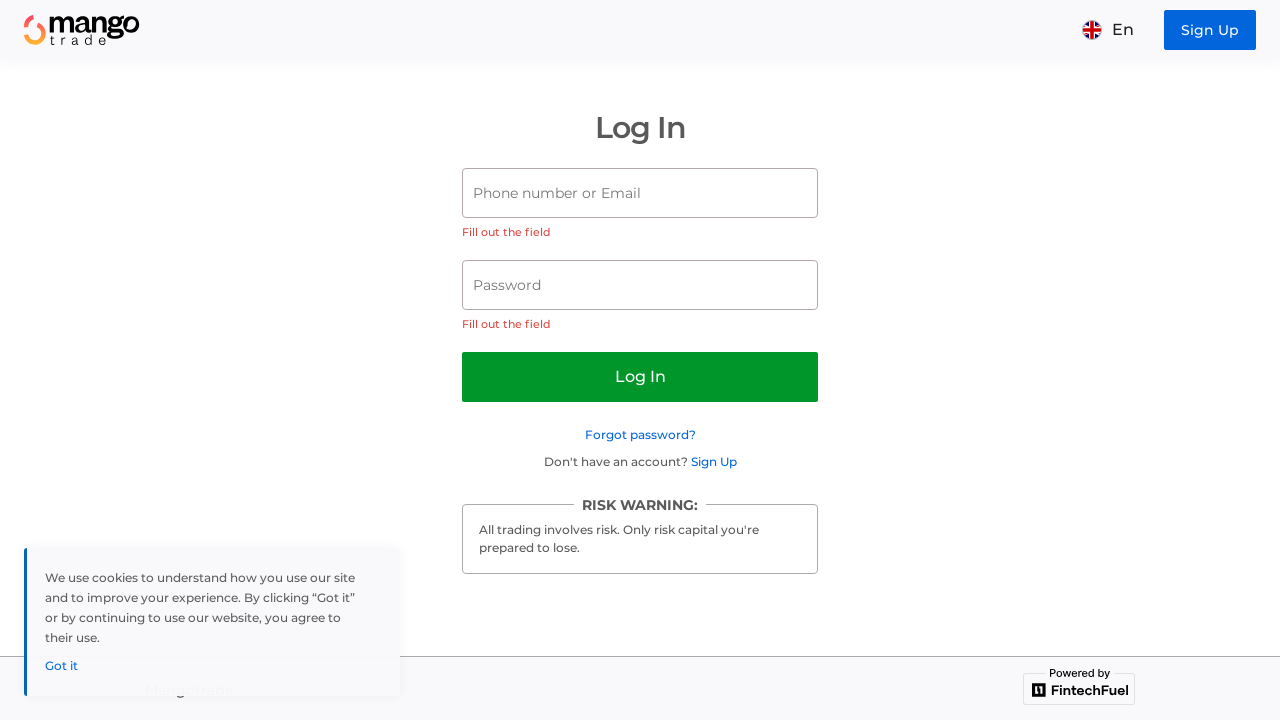

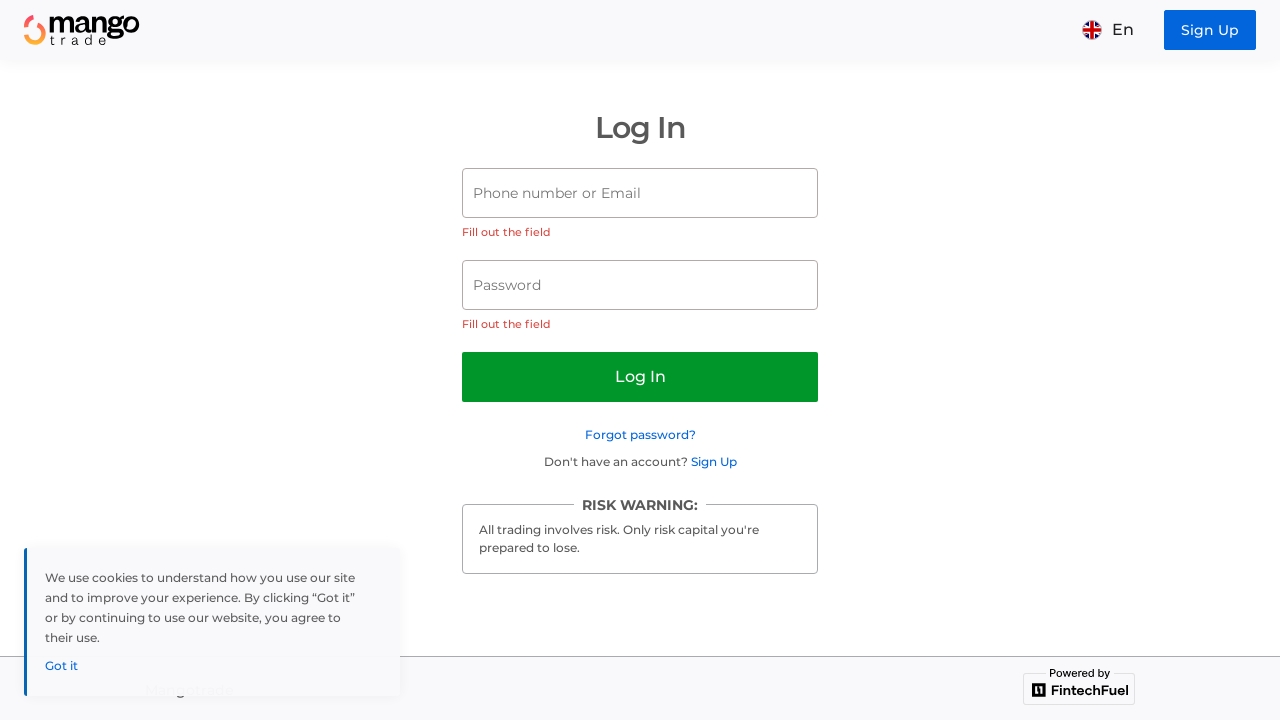